Tests infinite scroll functionality on a YouTube channel's videos page by repeatedly scrolling down until all content is loaded

Starting URL: https://www.youtube.com/channel/UCYO_jab_esuFRV4b17AJtAw/videos

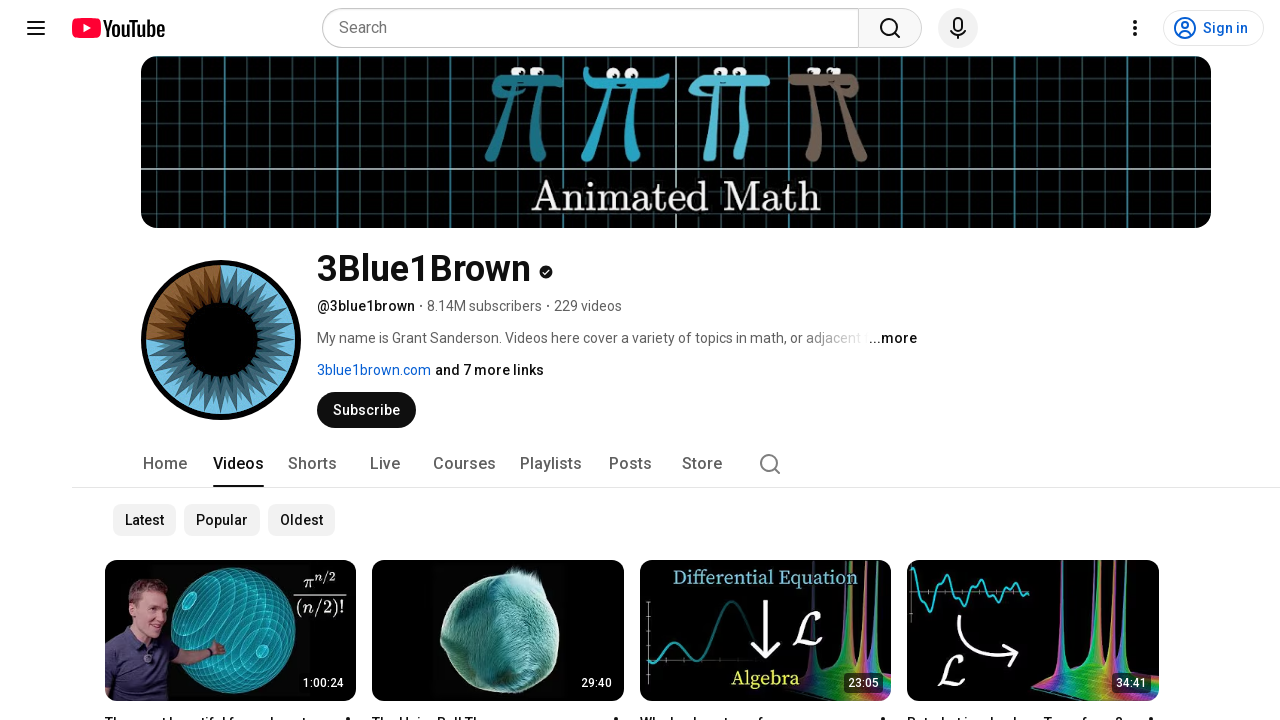

Waited for content container to be present
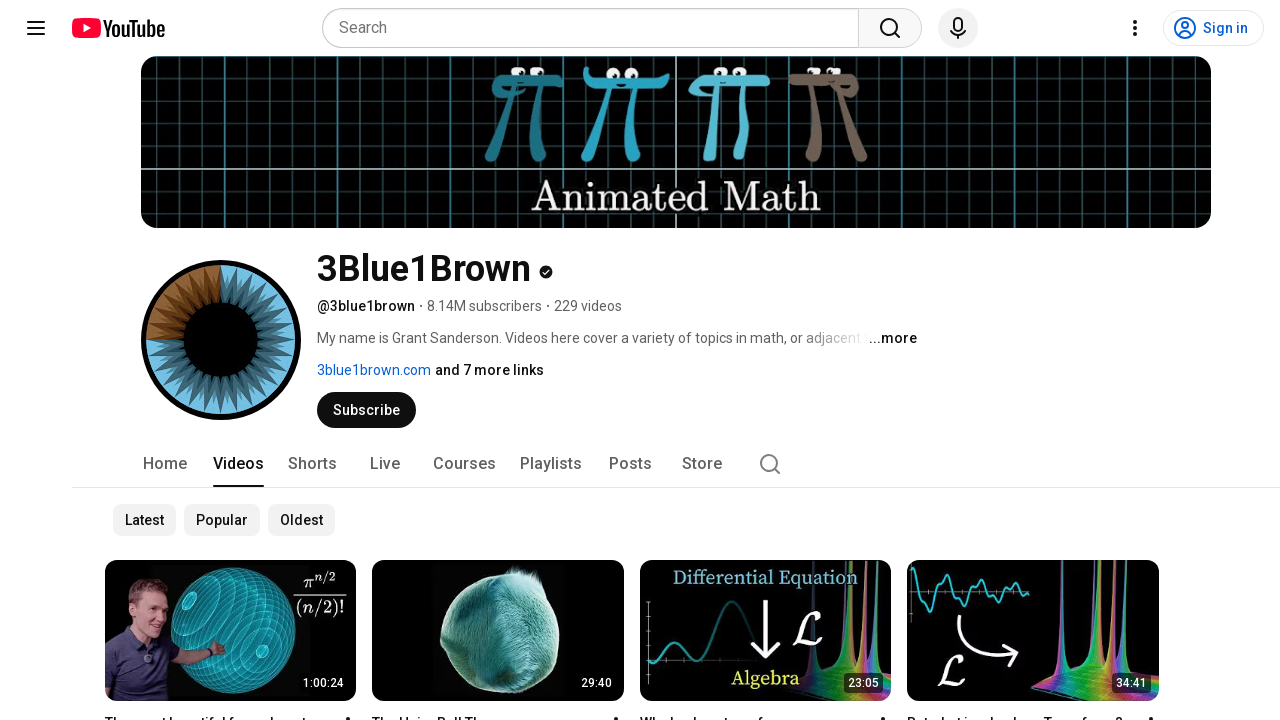

Evaluated scroll height: 2362px
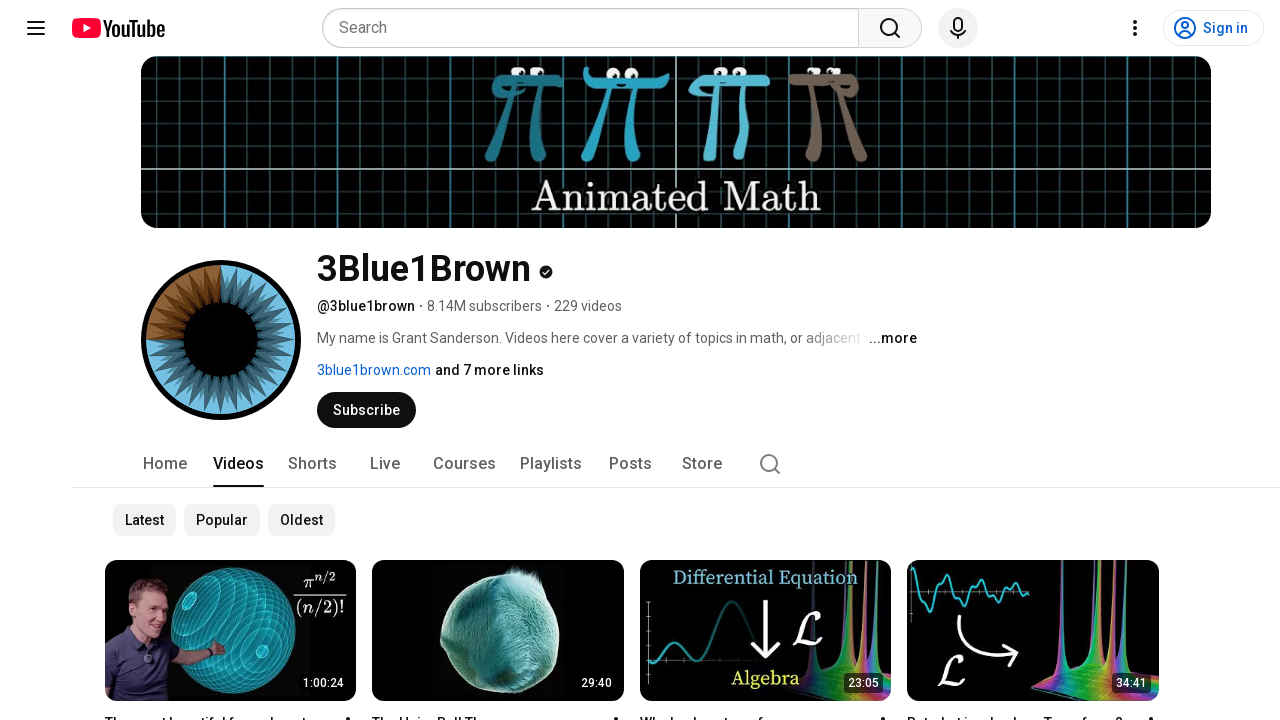

Scrolled to height 2362px to load more content
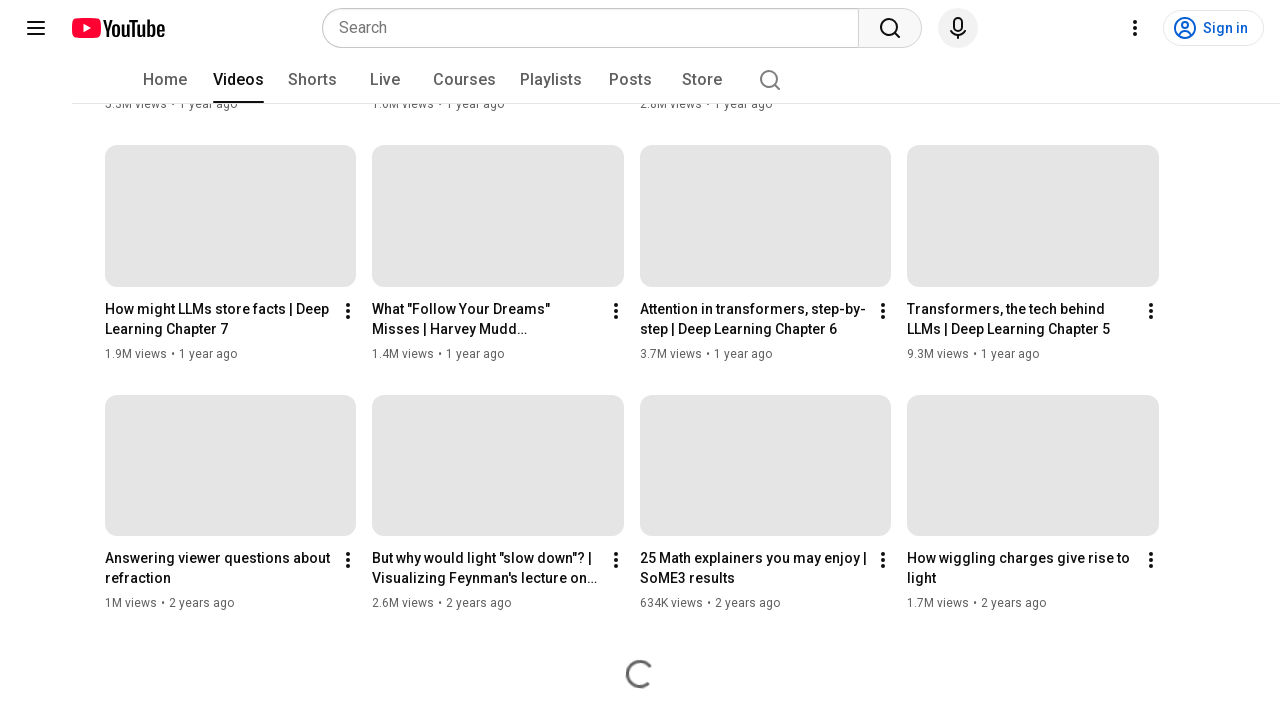

Waited 4 seconds for new content to load
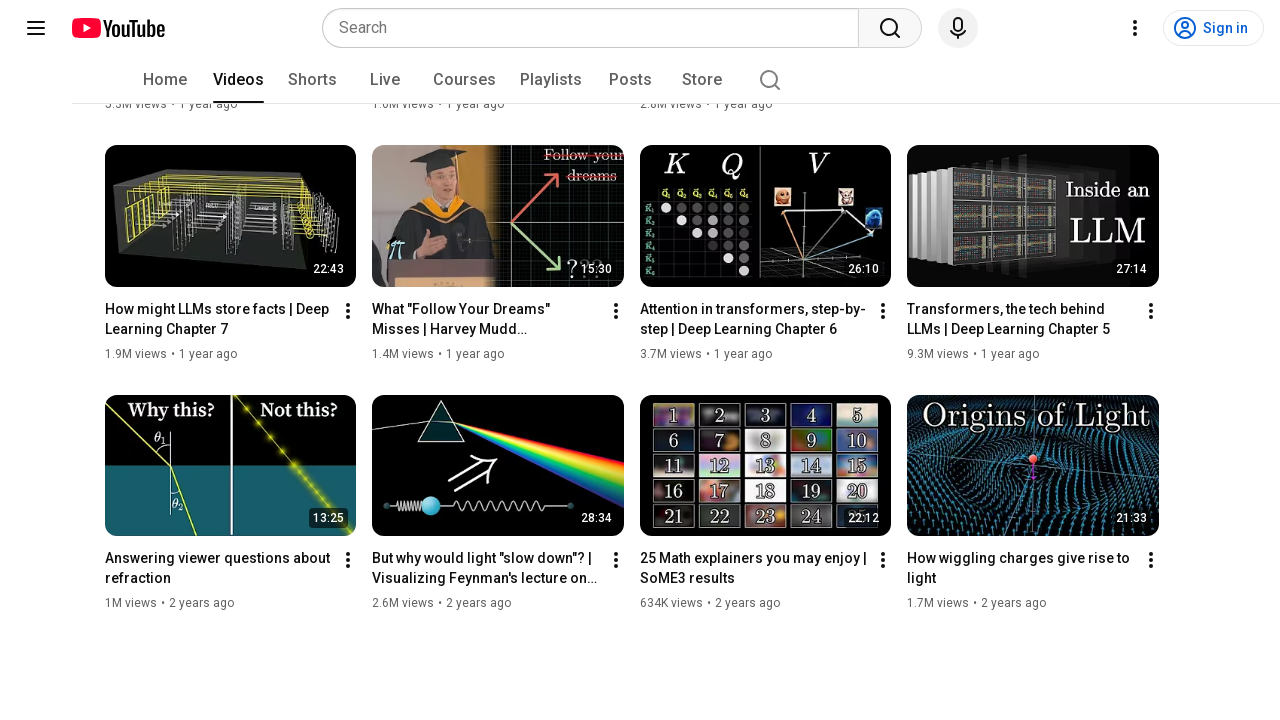

Evaluated scroll height: 2362px
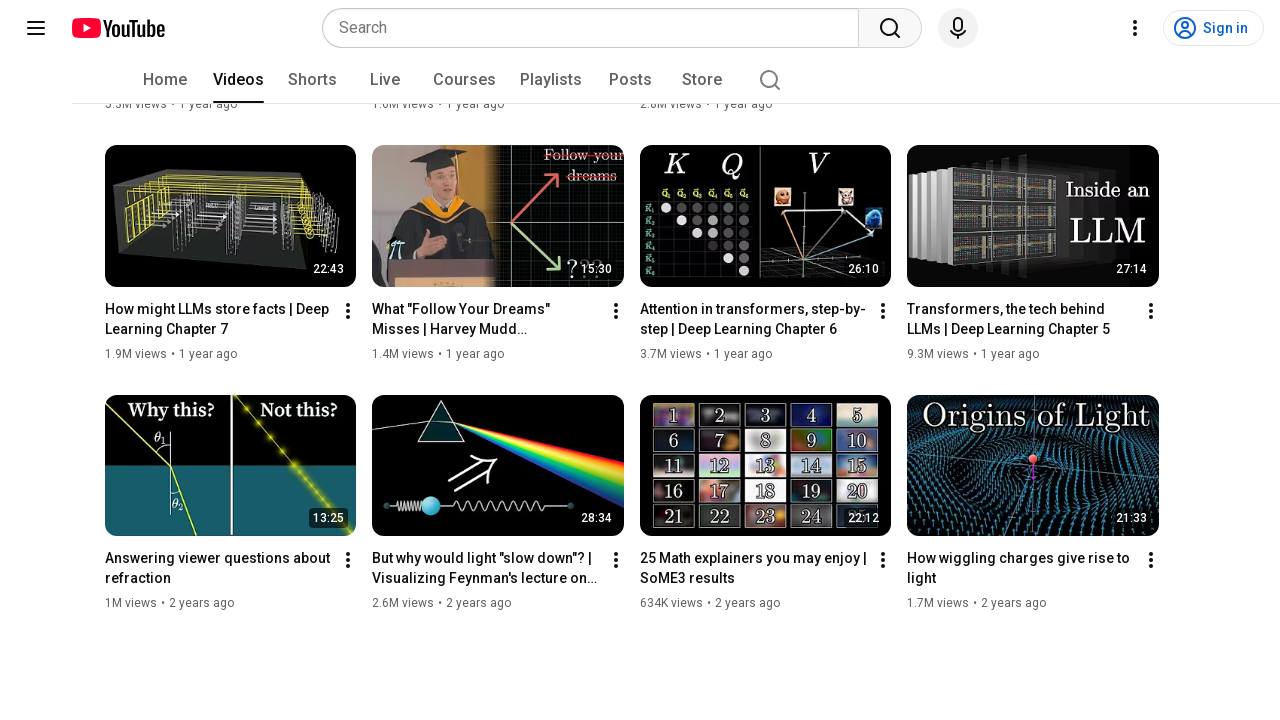

Verified video items are present after scrolling completed
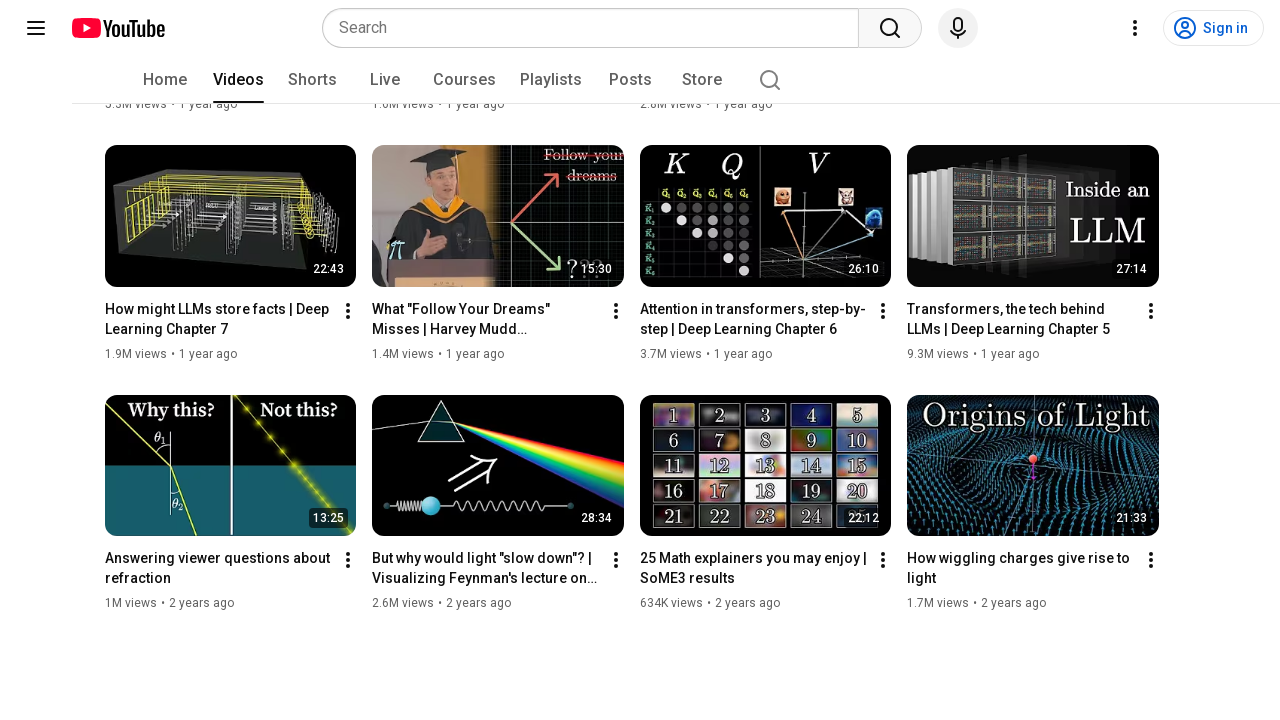

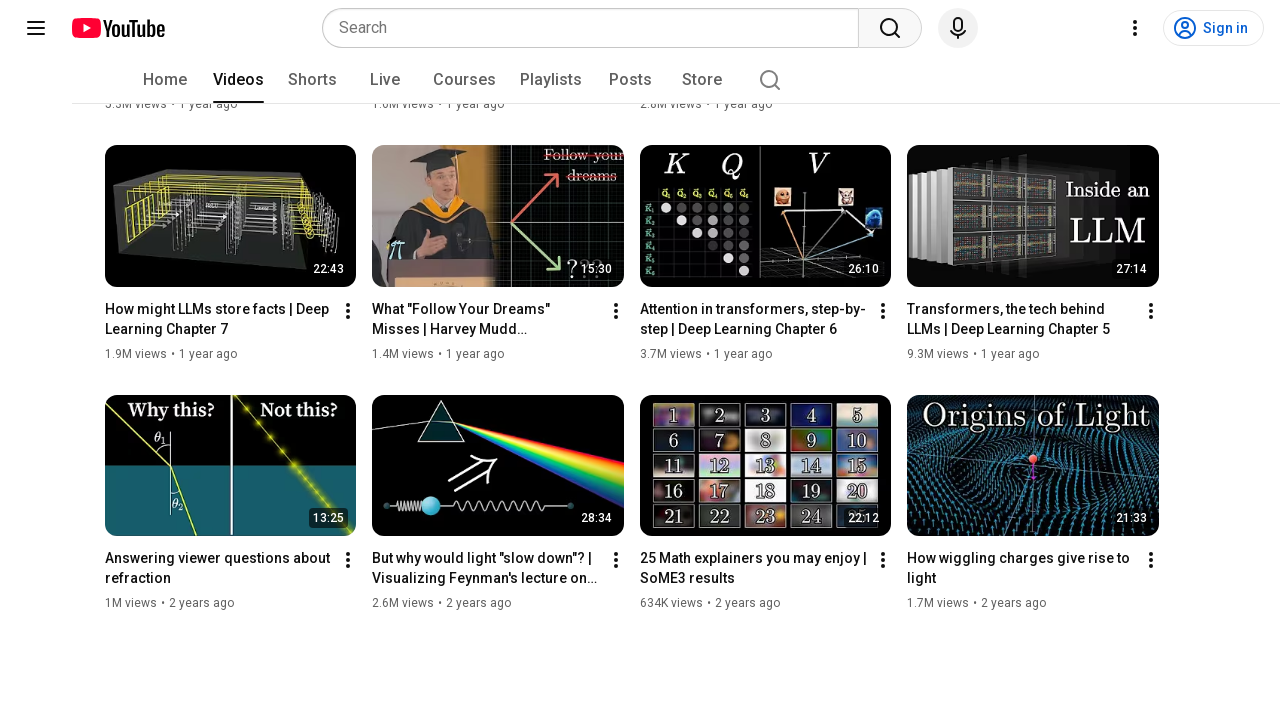